Tests an AJAX loading panel by clicking on a date in a calendar widget, waiting for the AJAX loading indicator to disappear, and verifying the selected date is displayed correctly.

Starting URL: https://demos.telerik.com/aspnet-ajax/ajaxloadingpanel/functionality/explicit-show-hide/defaultcs.aspx

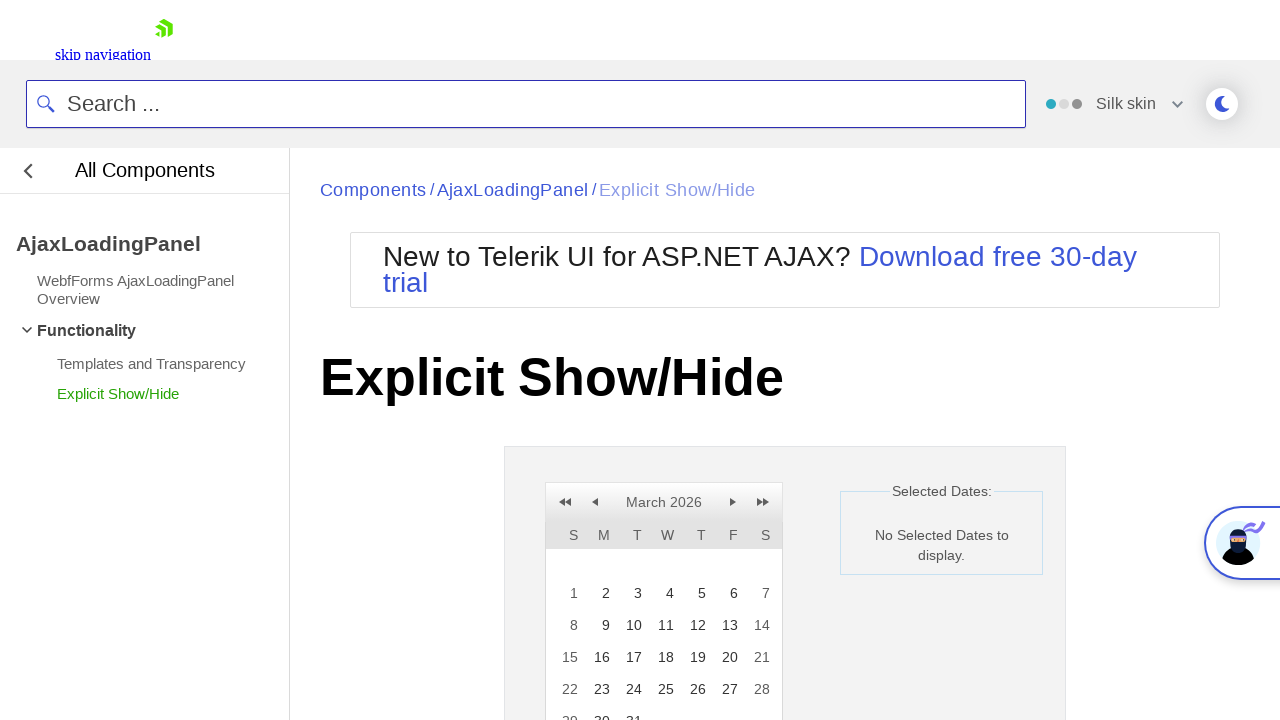

Date/time picker panel became visible
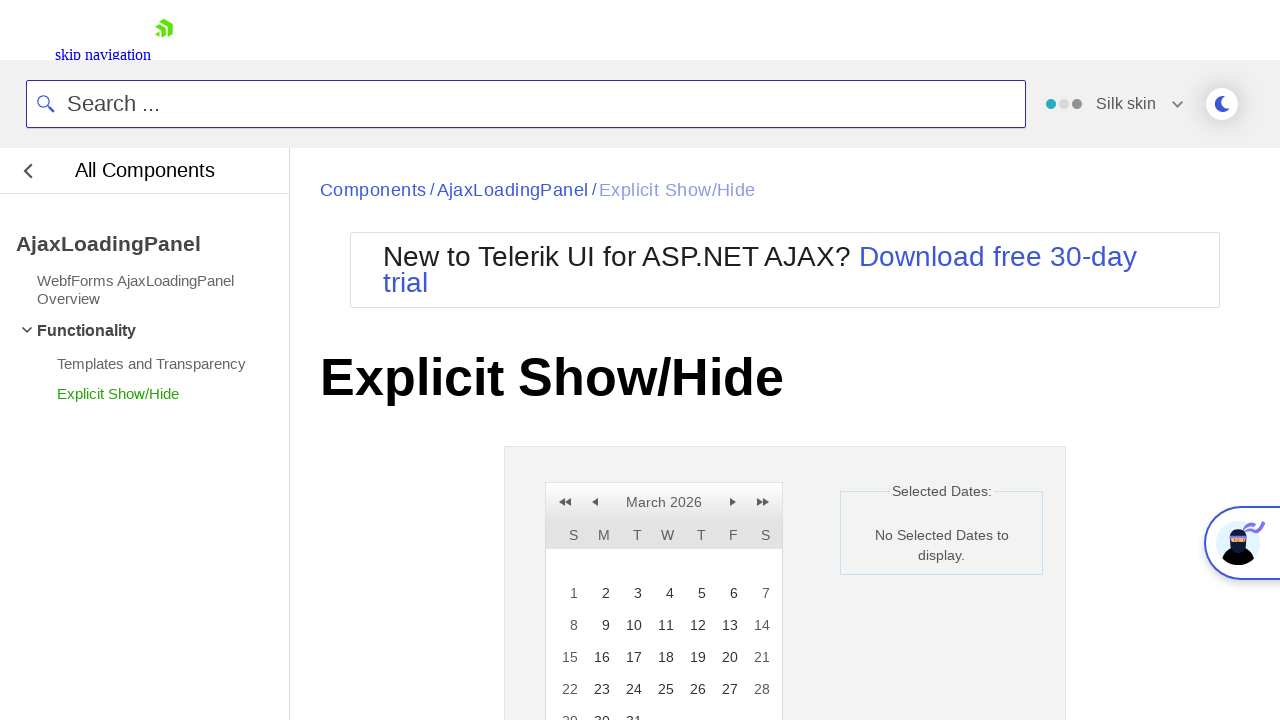

Day 19 element is visible and clickable
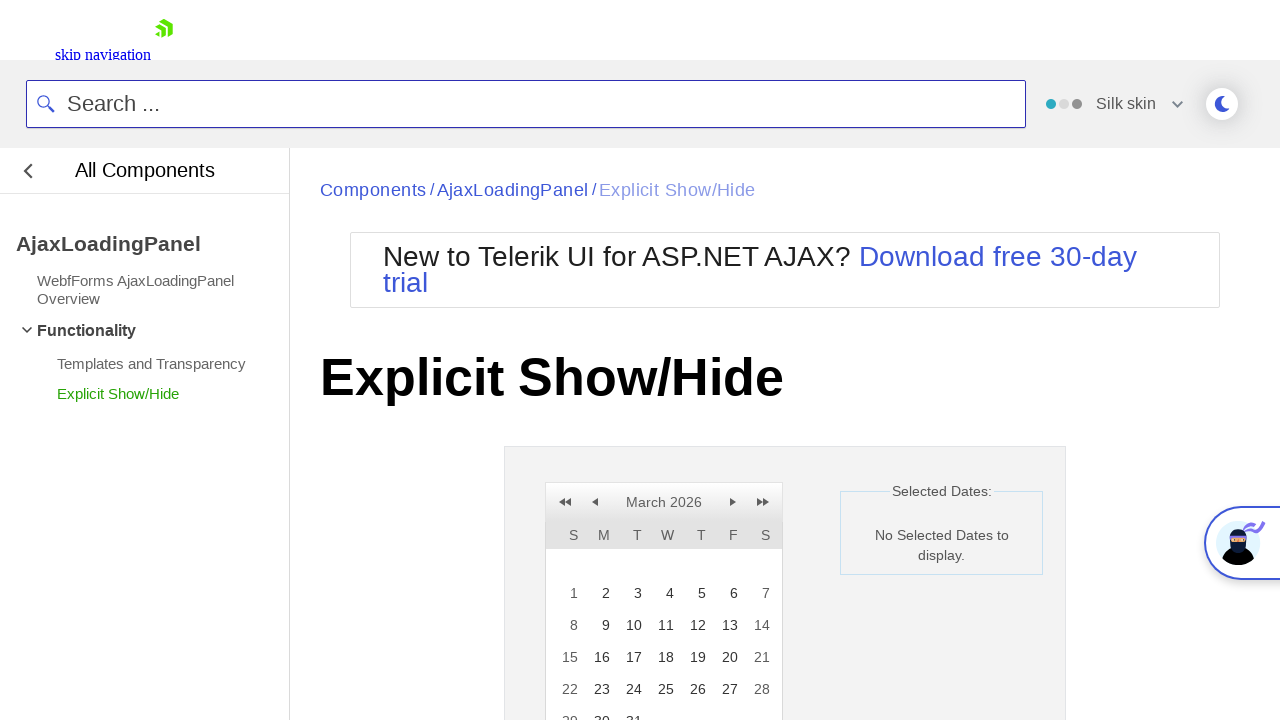

Retrieved initial label text: 'No Selected Dates to display.'
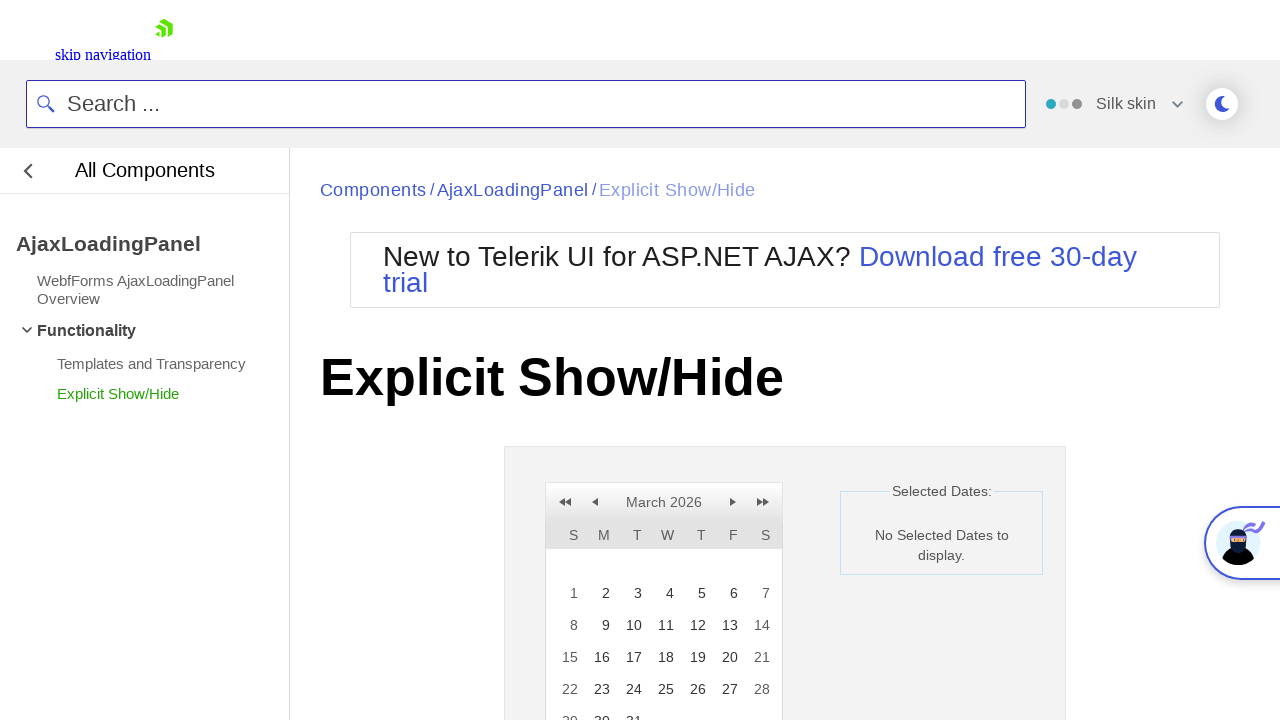

Verified no date is initially selected
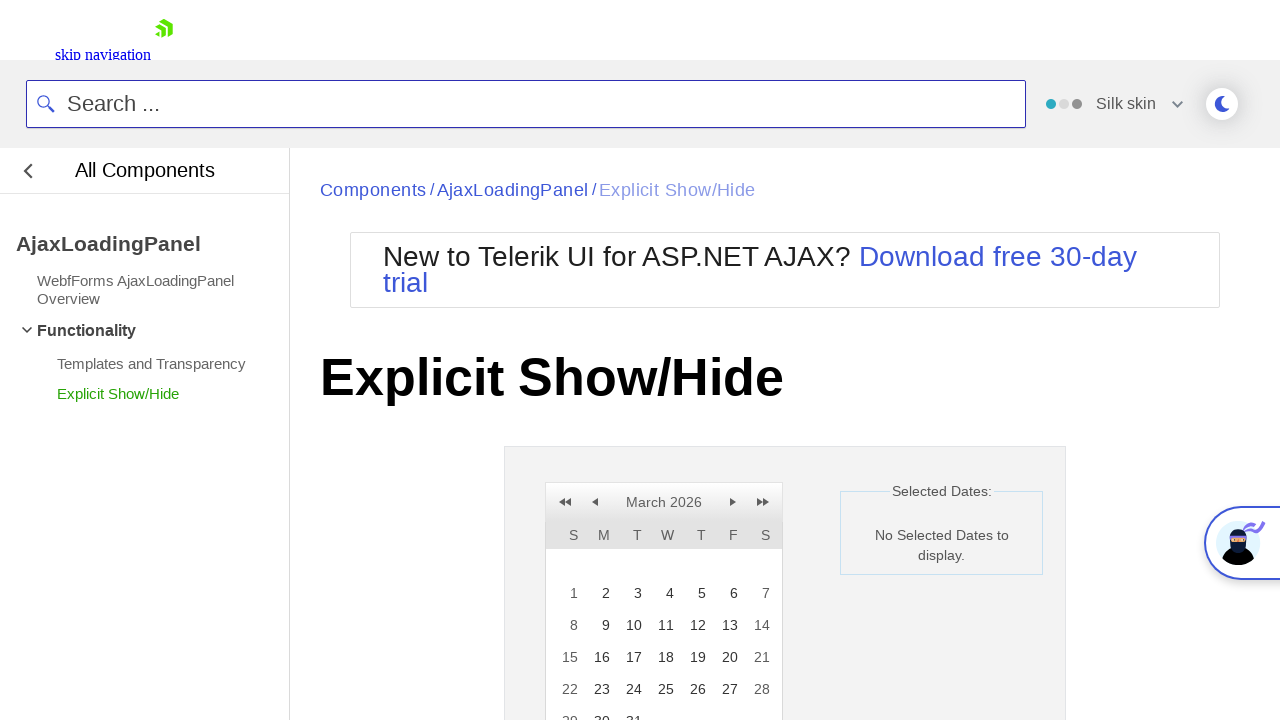

Clicked on day 19 in the calendar at (696, 657) on a:text('19')
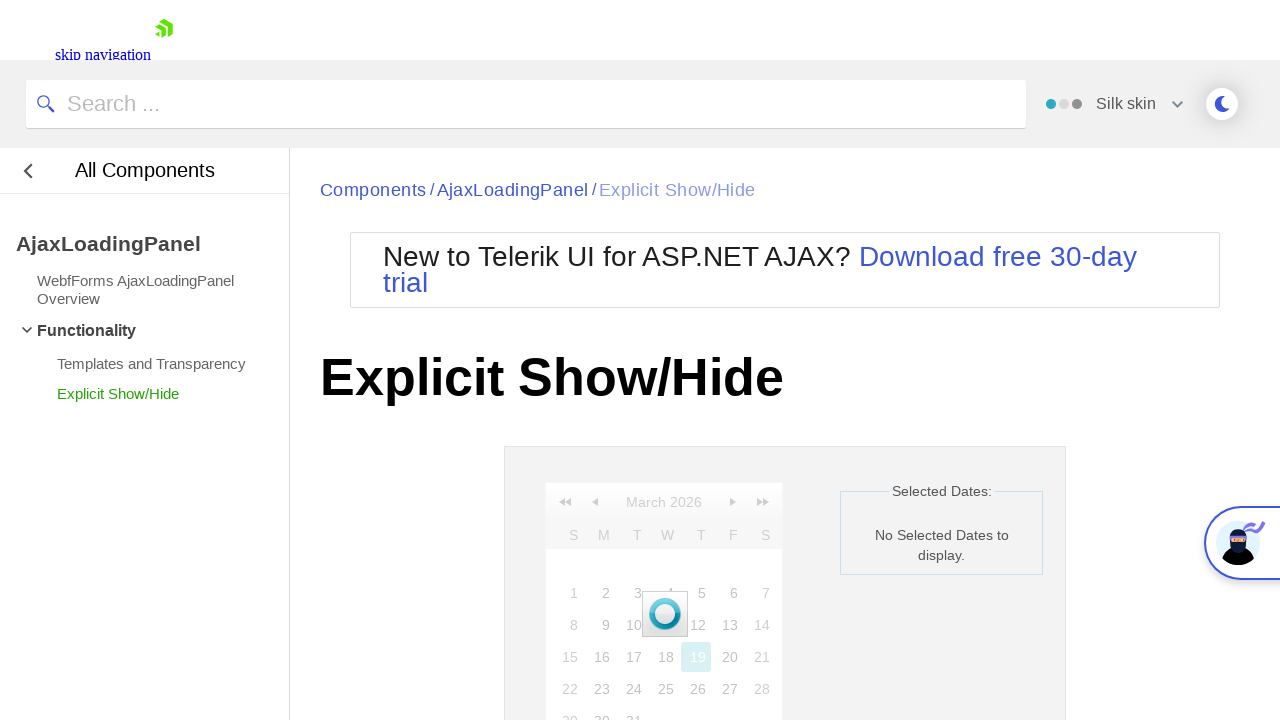

AJAX loading indicator disappeared after date selection
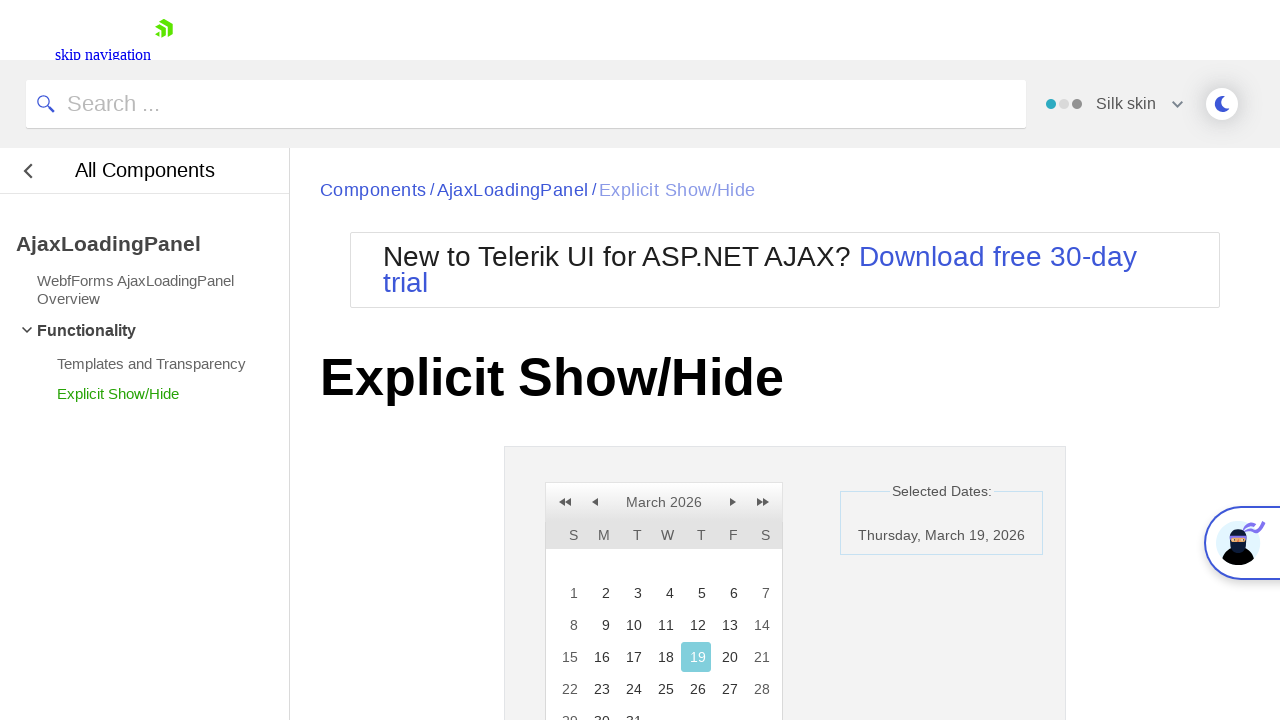

Day 19 is now marked as selected in the calendar
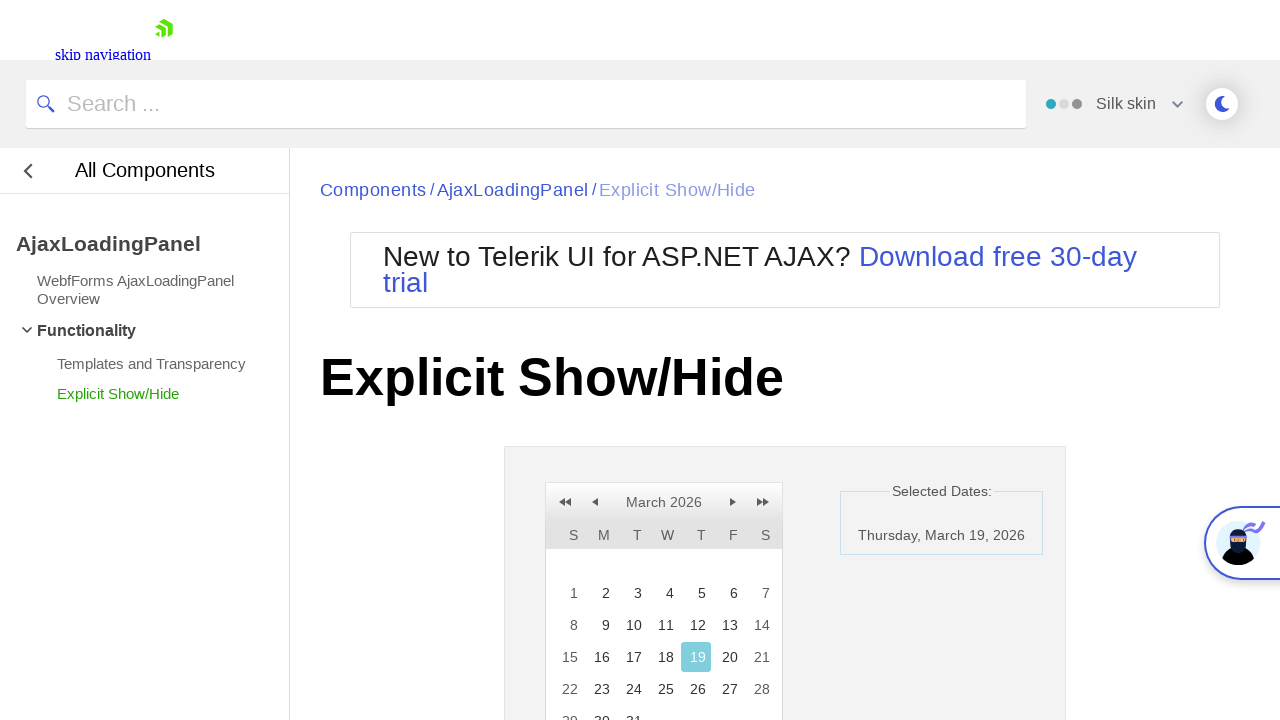

Retrieved selected date label text: 'Thursday, March 19, 2026'
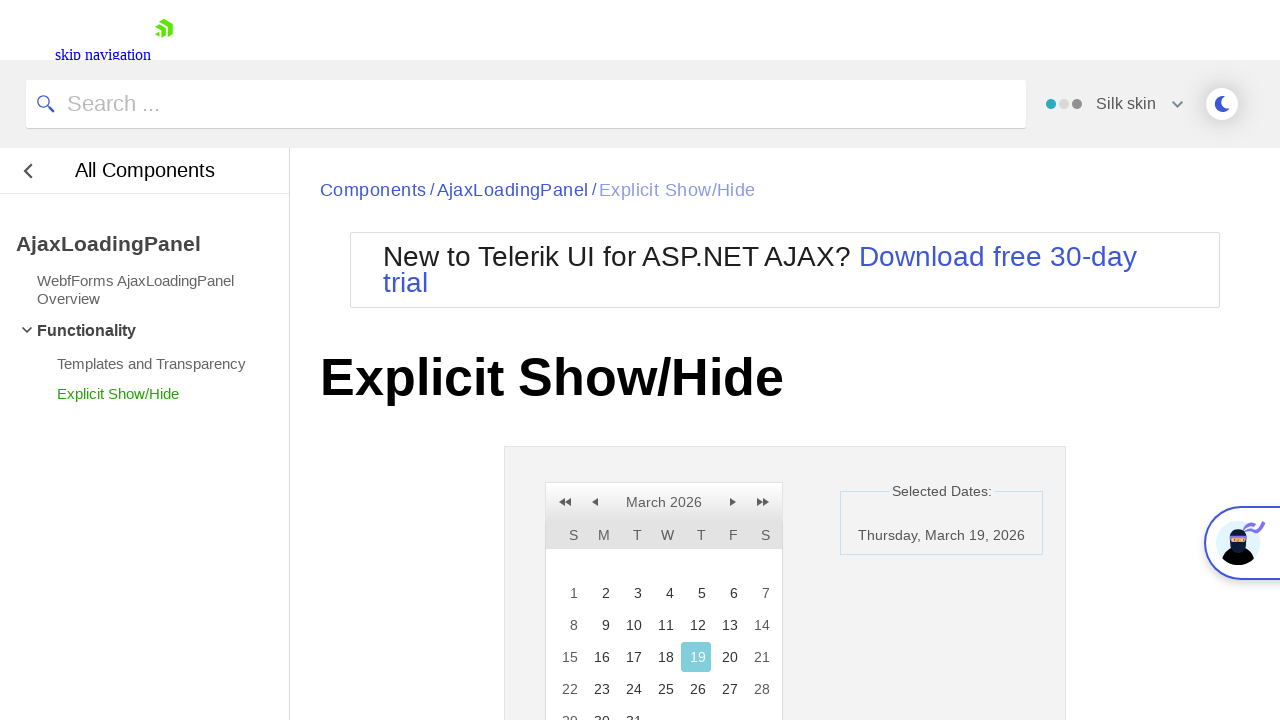

Verified that day 19 is displayed in the selected date label
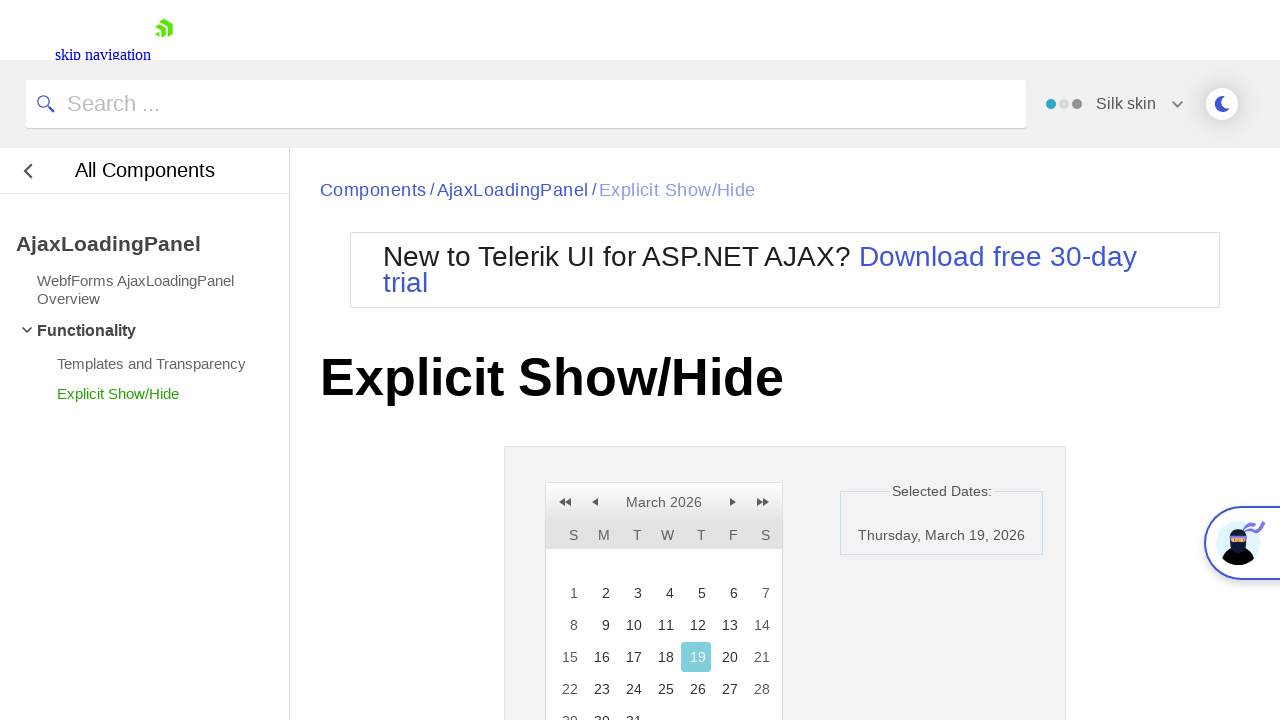

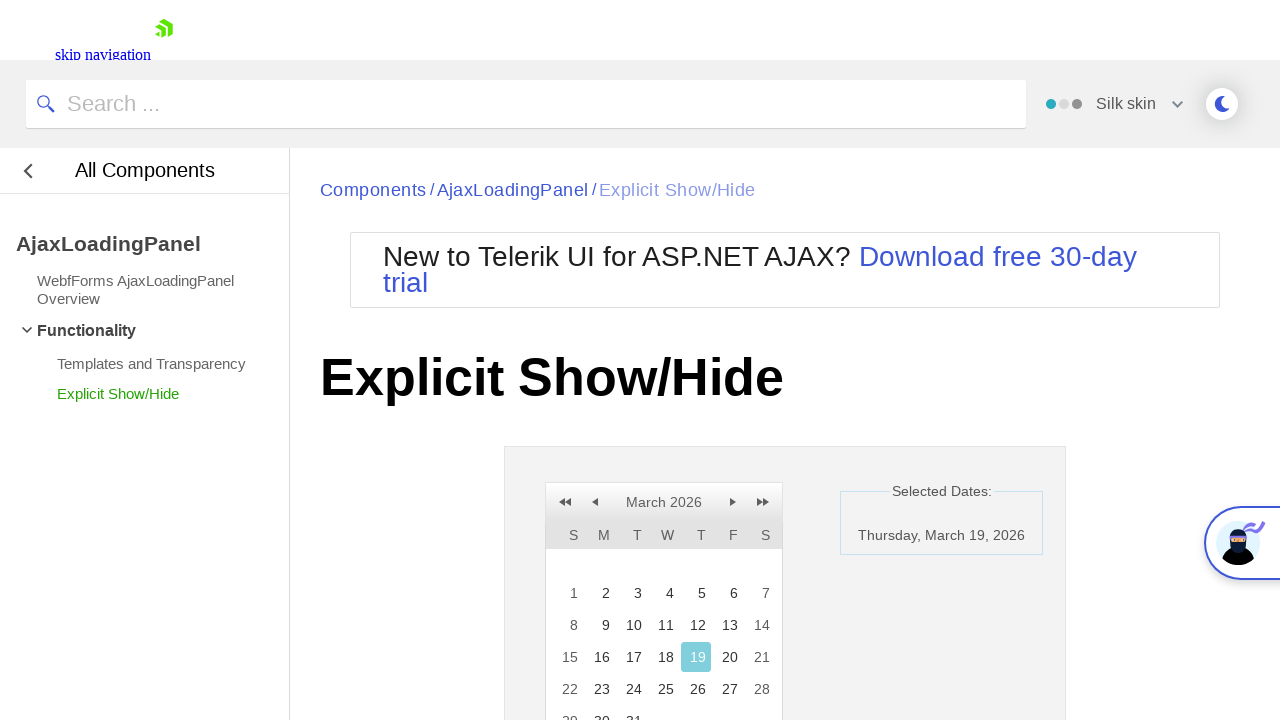